Tests filtering to display all items after applying other filters

Starting URL: https://demo.playwright.dev/todomvc

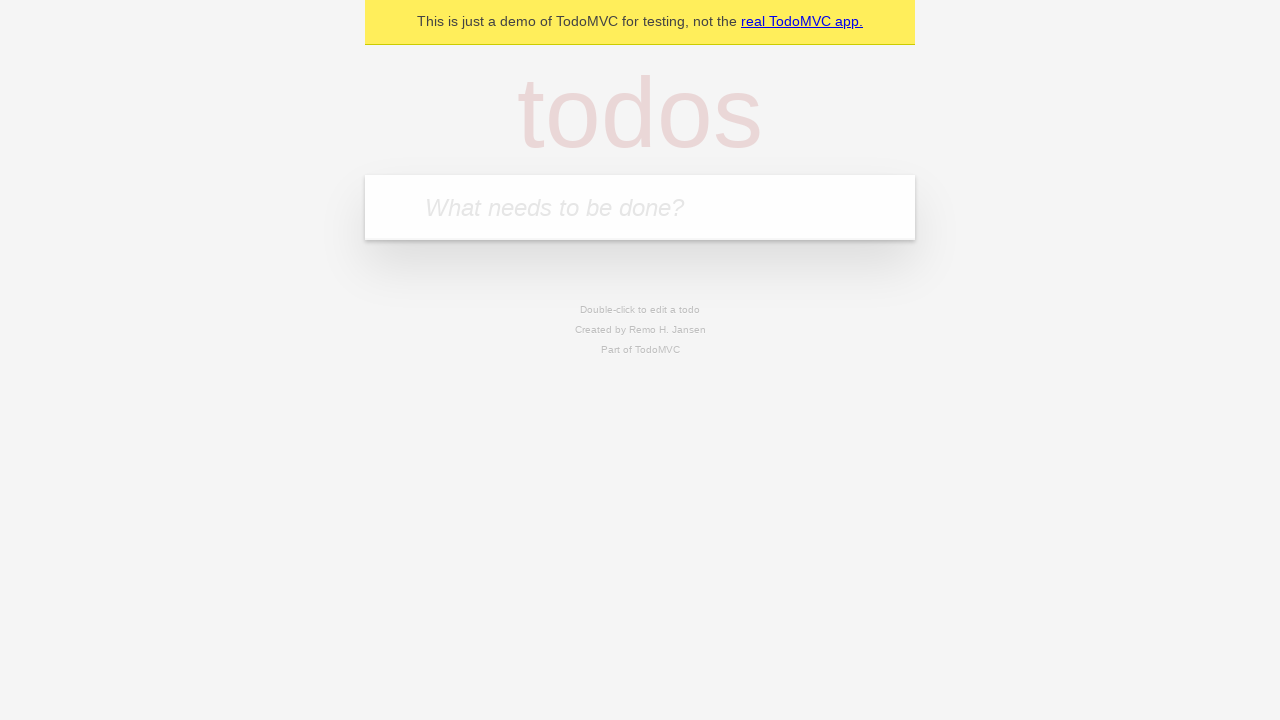

Filled todo input with 'buy some cheese' on internal:attr=[placeholder="What needs to be done?"i]
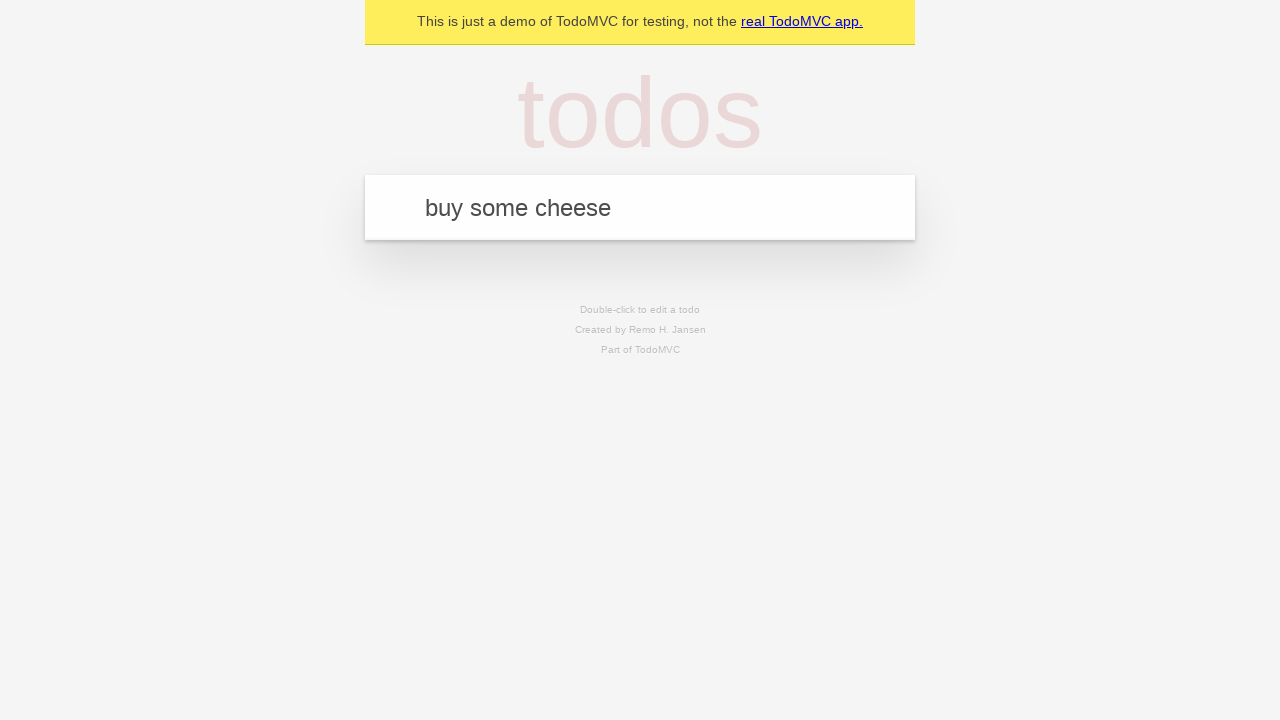

Pressed Enter to create first todo on internal:attr=[placeholder="What needs to be done?"i]
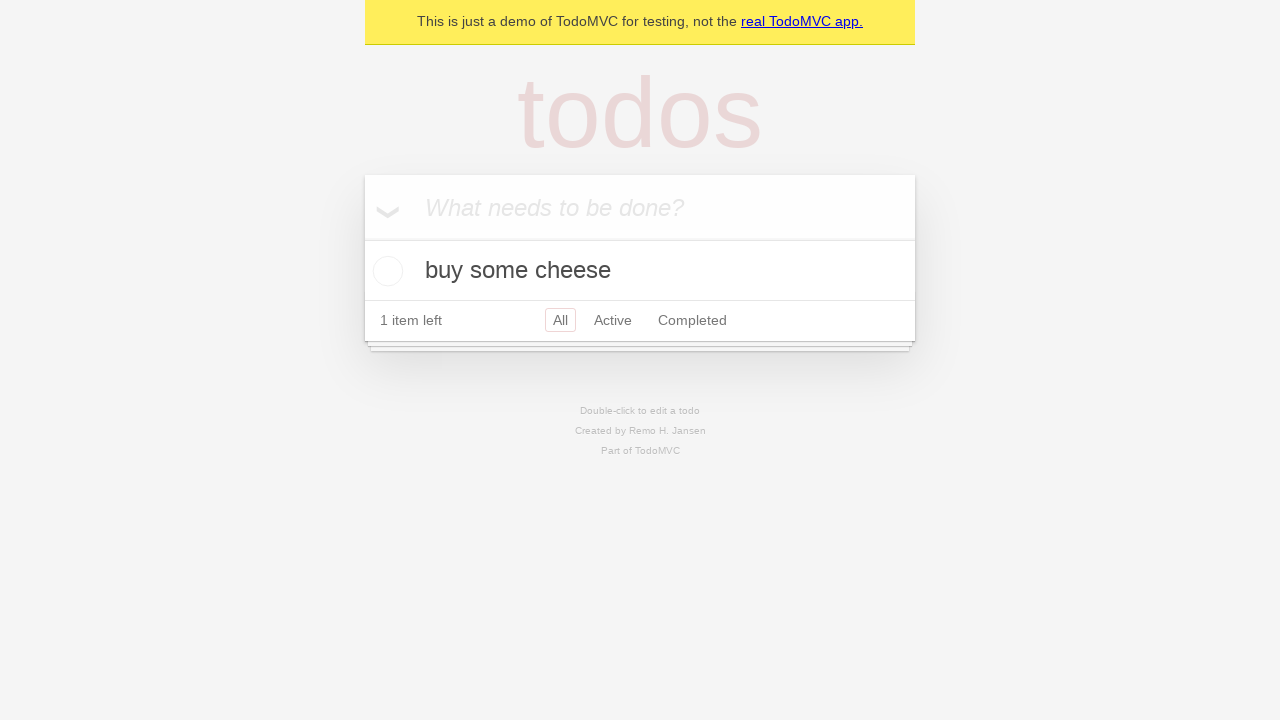

Filled todo input with 'feed the cat' on internal:attr=[placeholder="What needs to be done?"i]
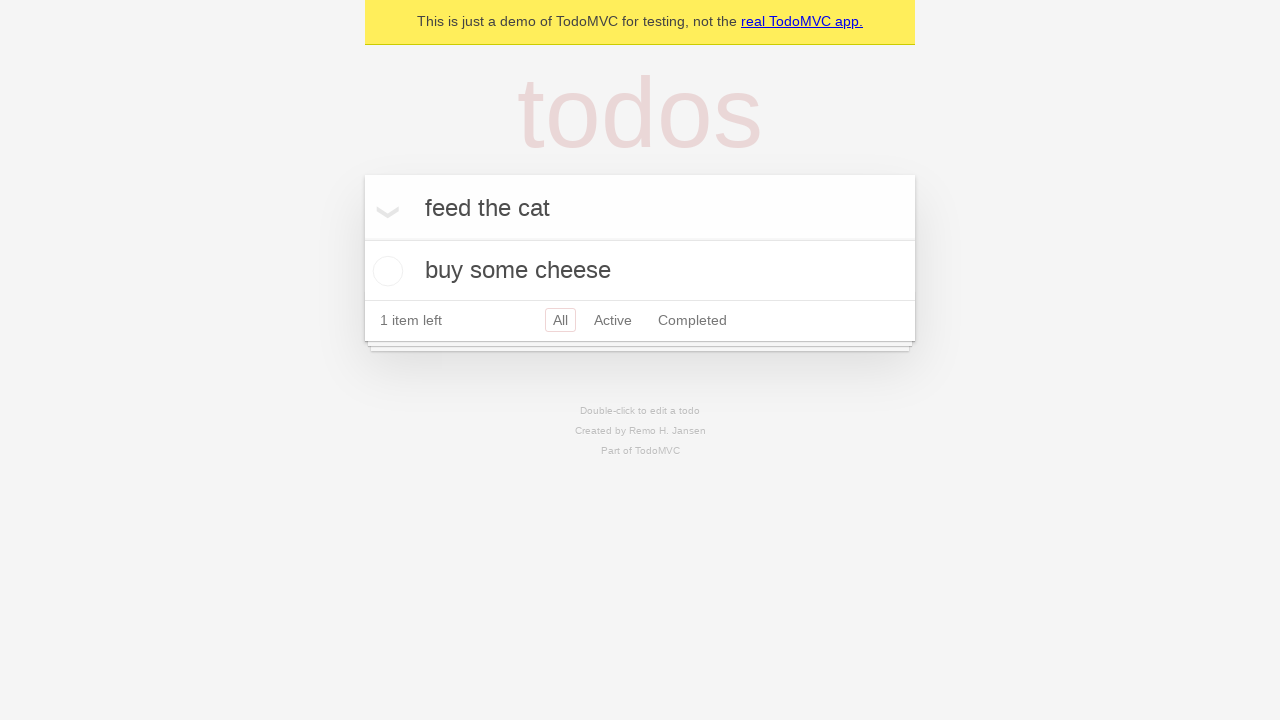

Pressed Enter to create second todo on internal:attr=[placeholder="What needs to be done?"i]
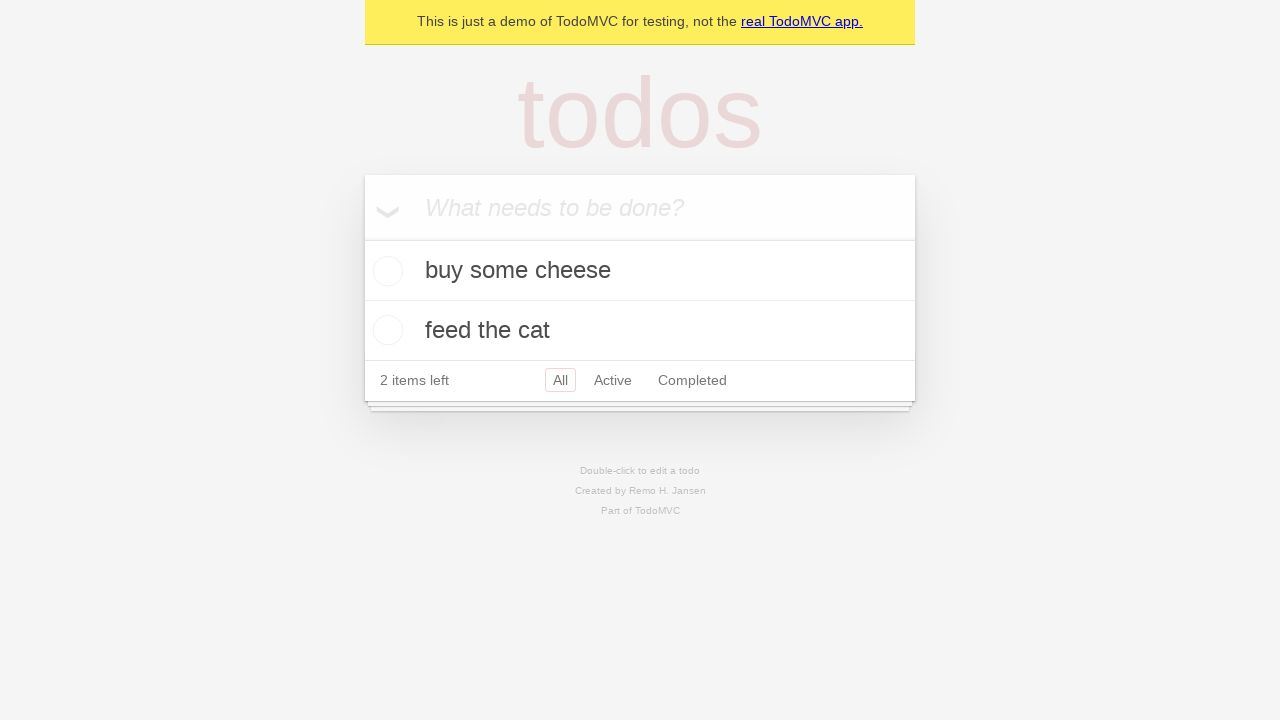

Filled todo input with 'book a doctors appointment' on internal:attr=[placeholder="What needs to be done?"i]
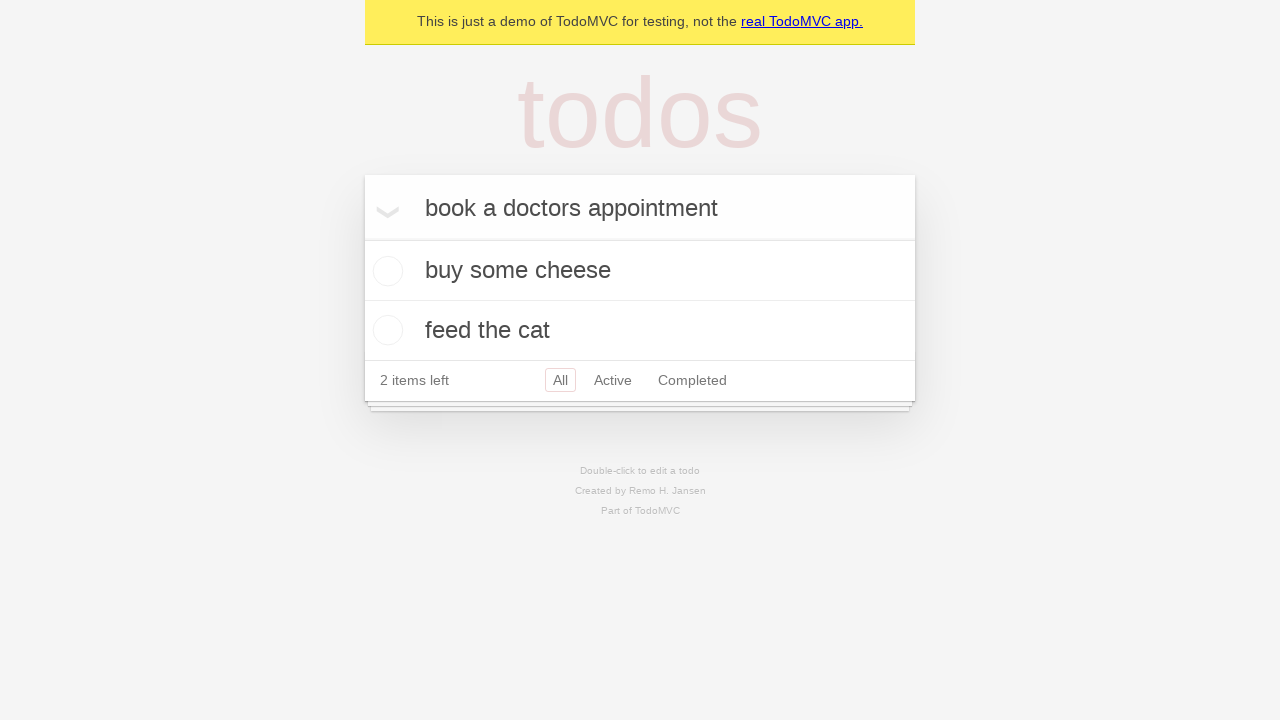

Pressed Enter to create third todo on internal:attr=[placeholder="What needs to be done?"i]
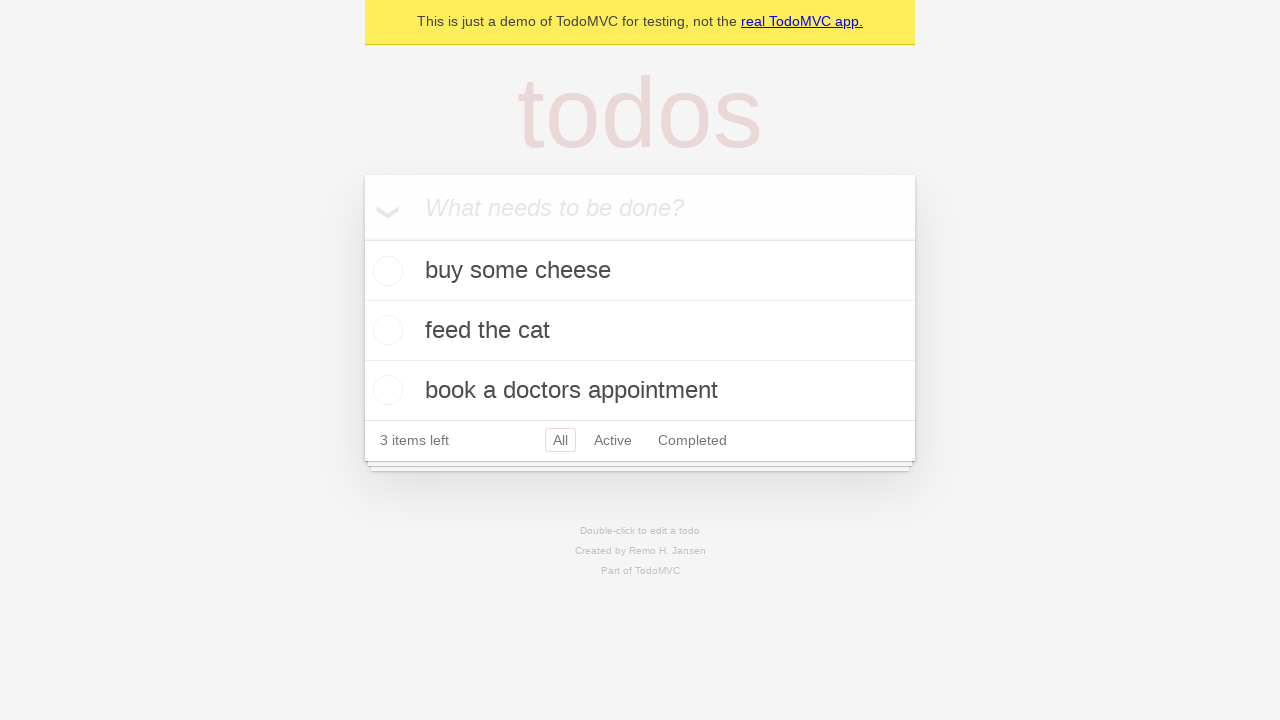

Checked the second todo item at (385, 330) on [data-testid='todo-item'] >> nth=1 >> internal:role=checkbox
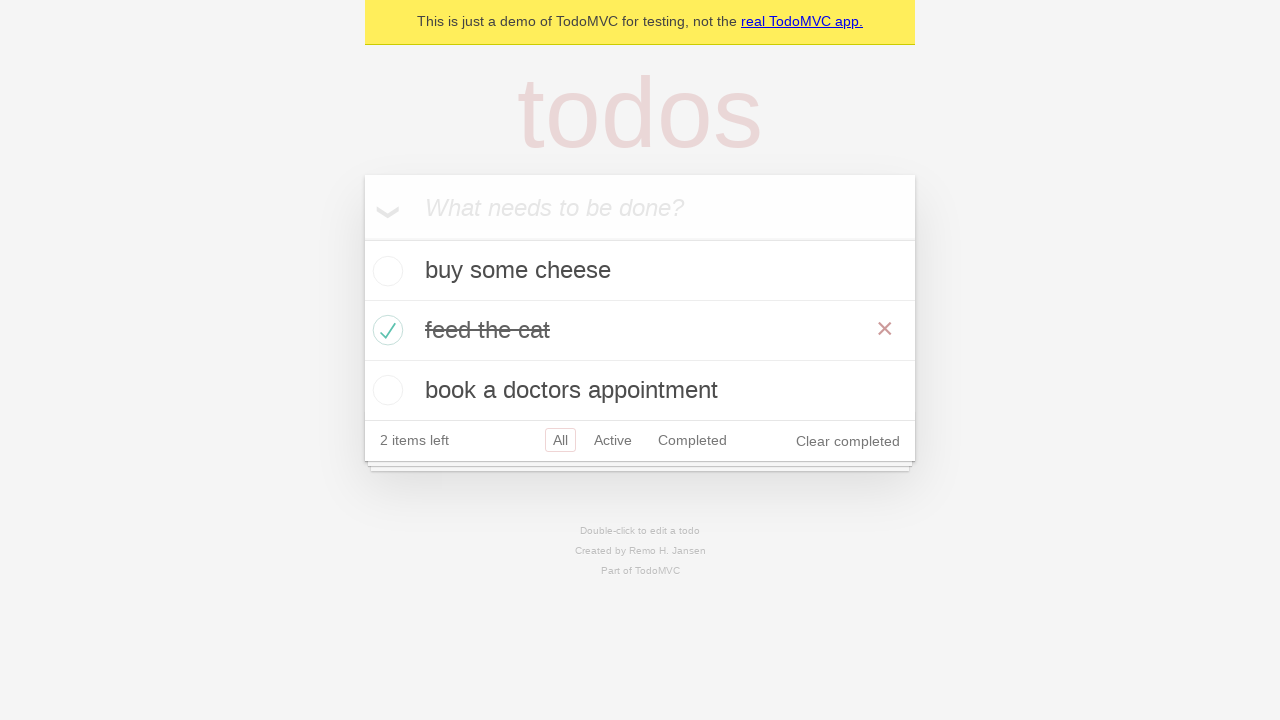

Clicked Active filter to show only active todos at (613, 440) on internal:role=link[name="Active"i]
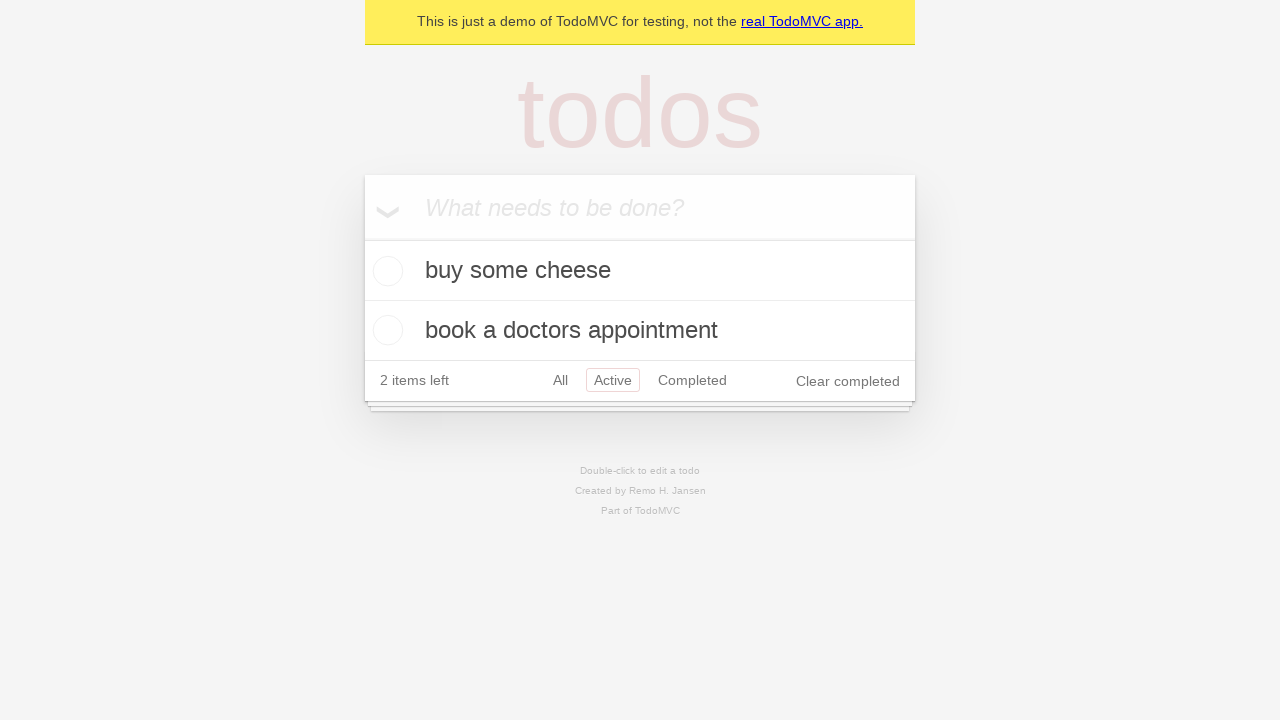

Clicked Completed filter to show only completed todos at (692, 380) on internal:role=link[name="Completed"i]
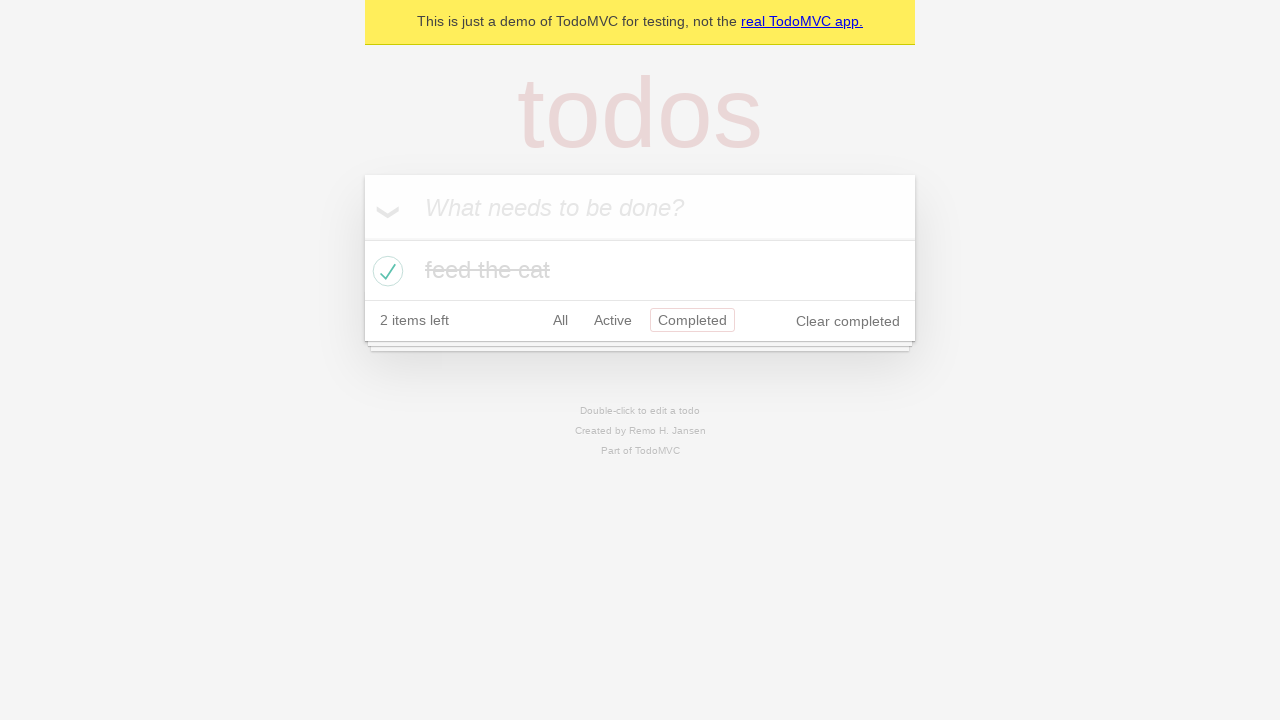

Clicked All filter to display all items at (560, 320) on internal:role=link[name="All"i]
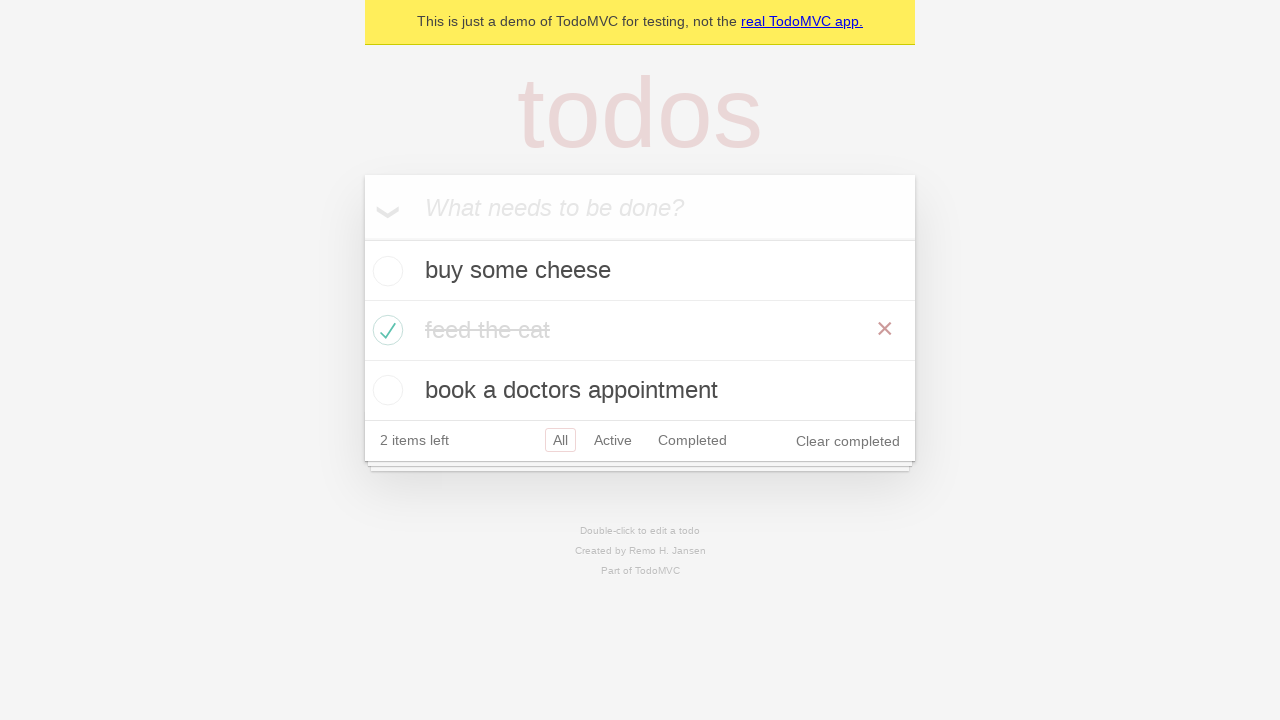

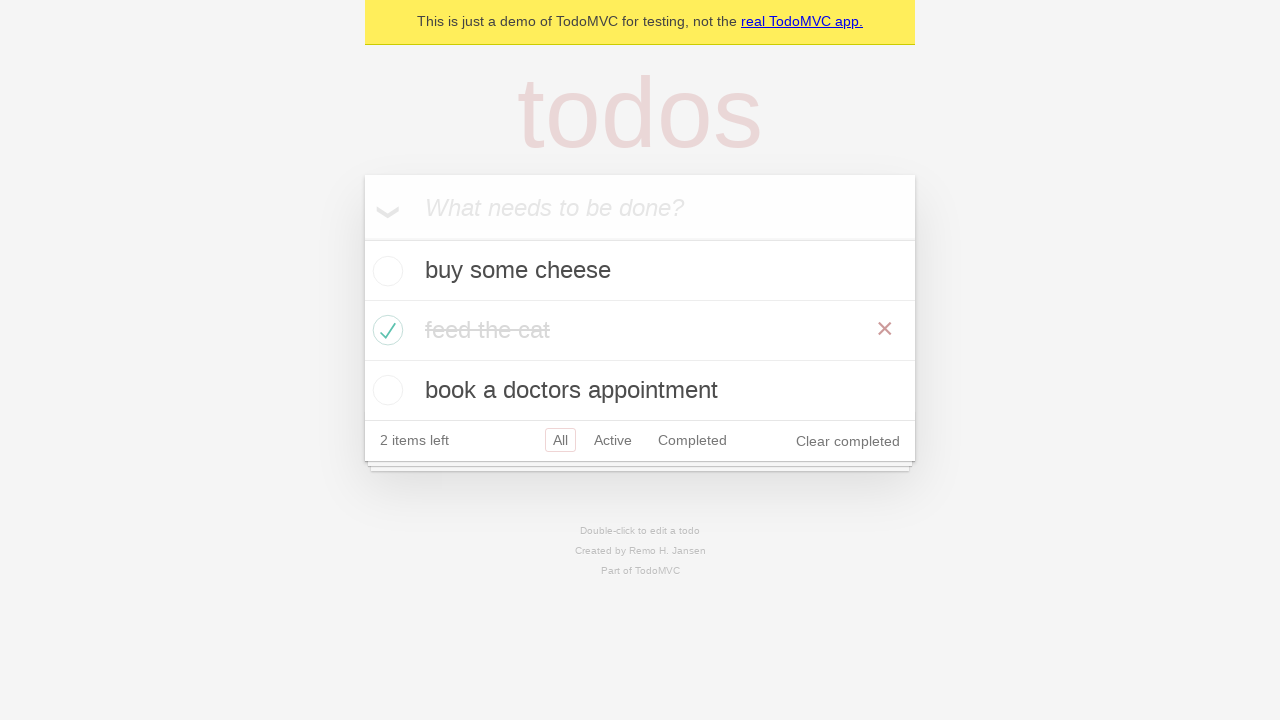